Tests form filling functionality by entering generated user information including name, email, and phone number into a practice form

Starting URL: https://demoqa.com/automation-practice-form

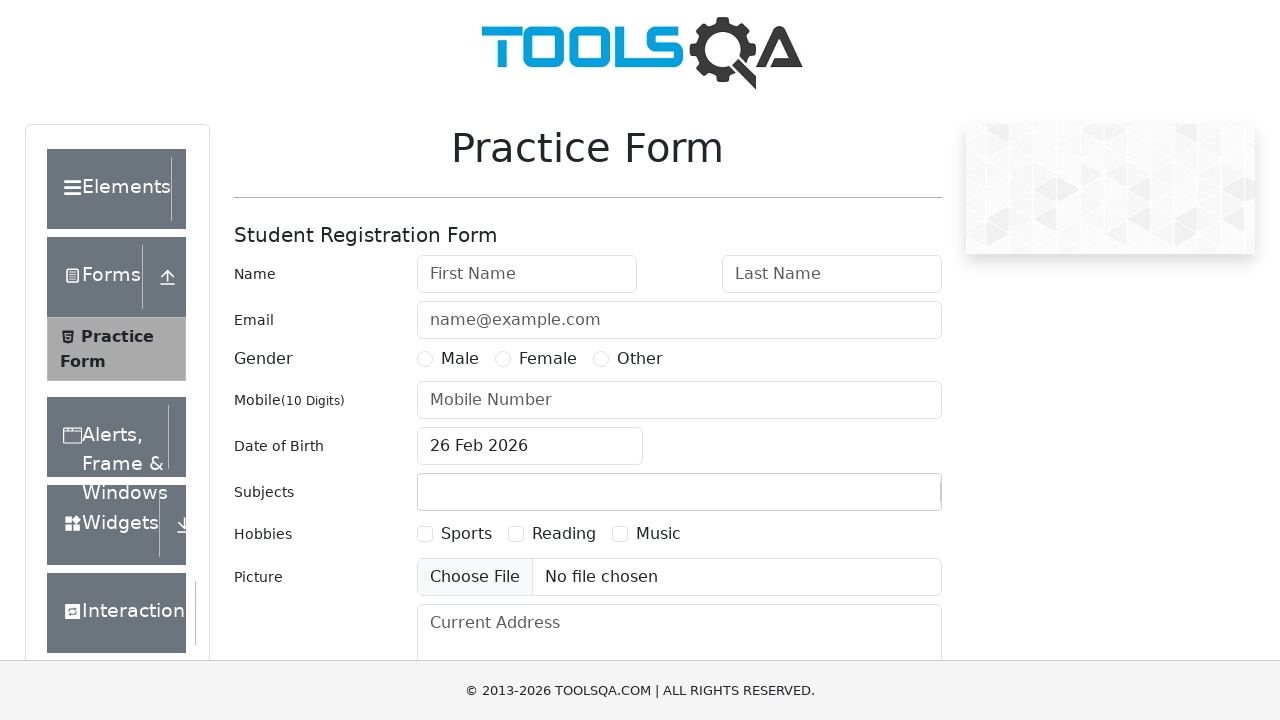

Filled first name field with 'John Smith' on //input[@id='firstName']
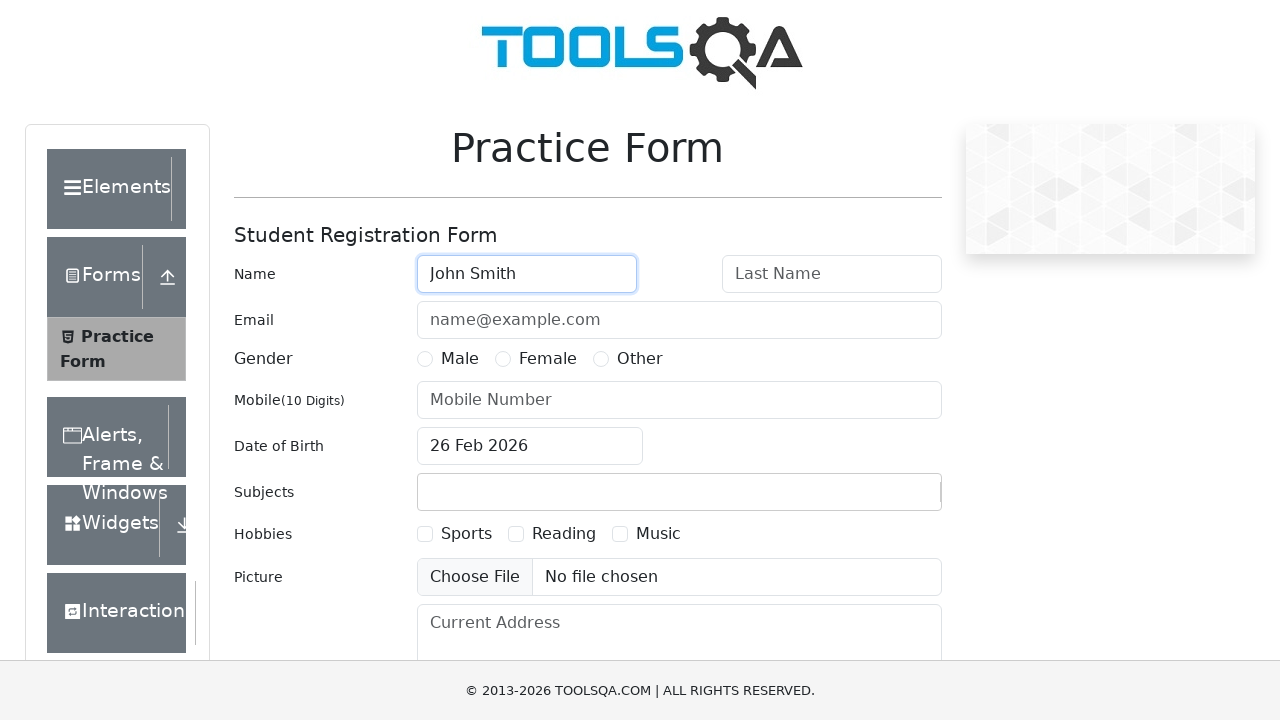

Filled email field with 'john.smith@example.com' on //input[@id='userEmail']
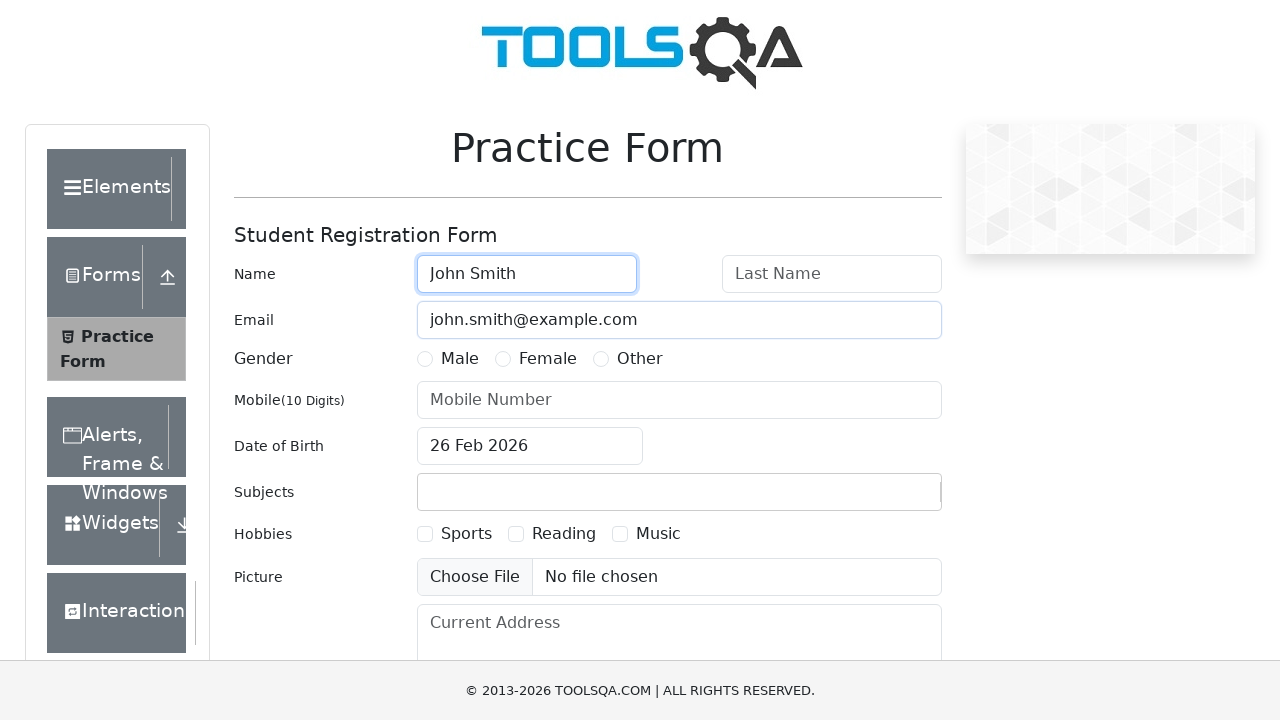

Filled phone number field with '5551234567' on //input[@id='userNumber']
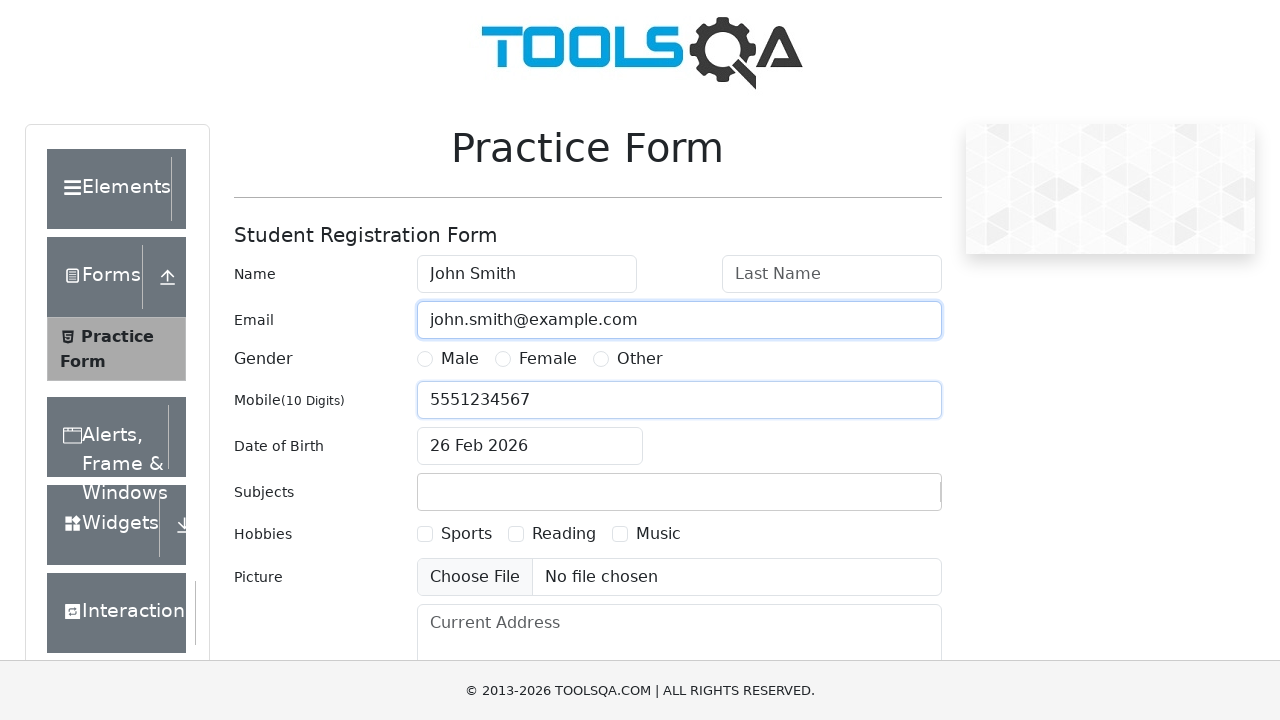

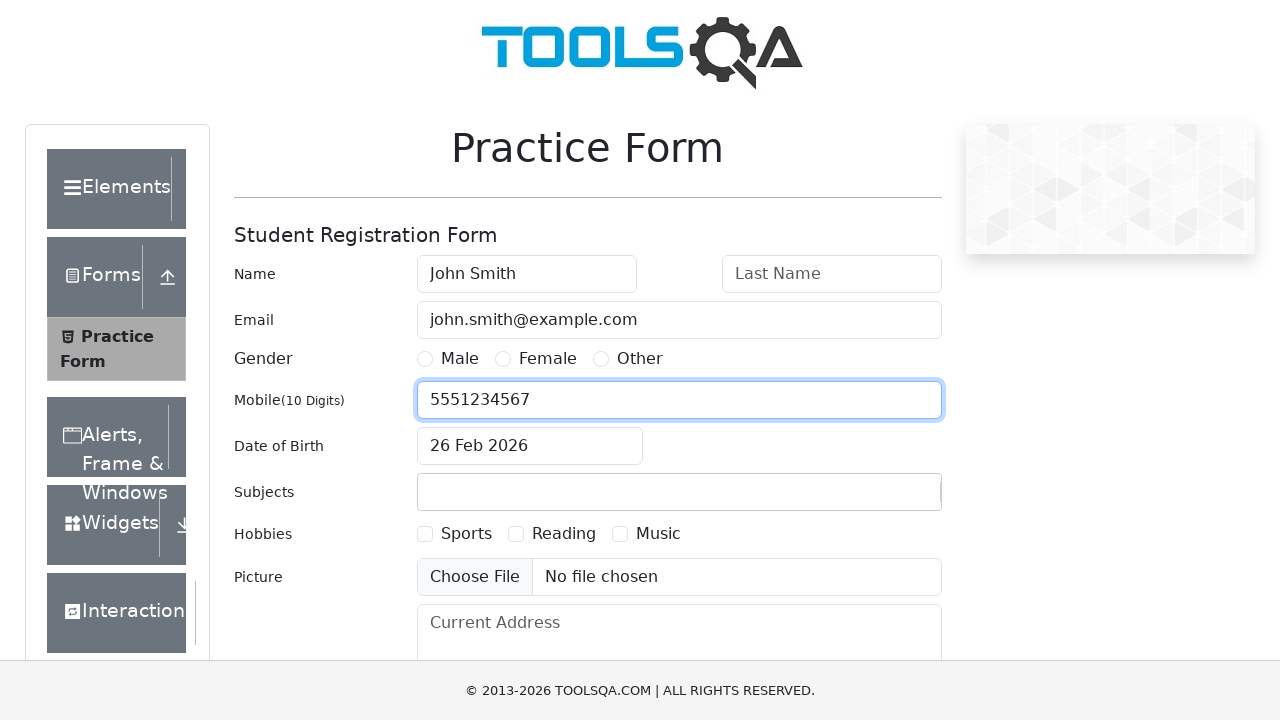